Tests the menu display functionality by clicking on the Menu section link and verifying that menu items are displayed on the page.

Starting URL: https://cbarnc.github.io/Group3-repo-projects/

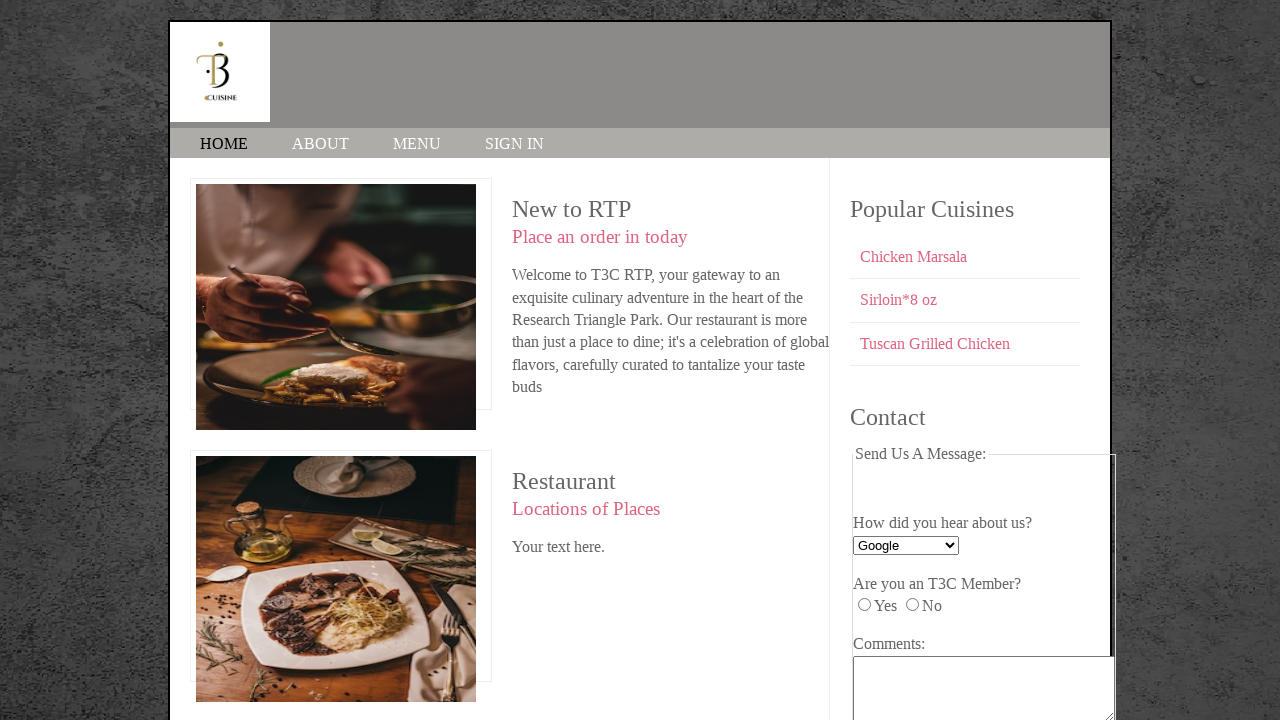

Clicked on the Menu section link at (417, 144) on text=MENU
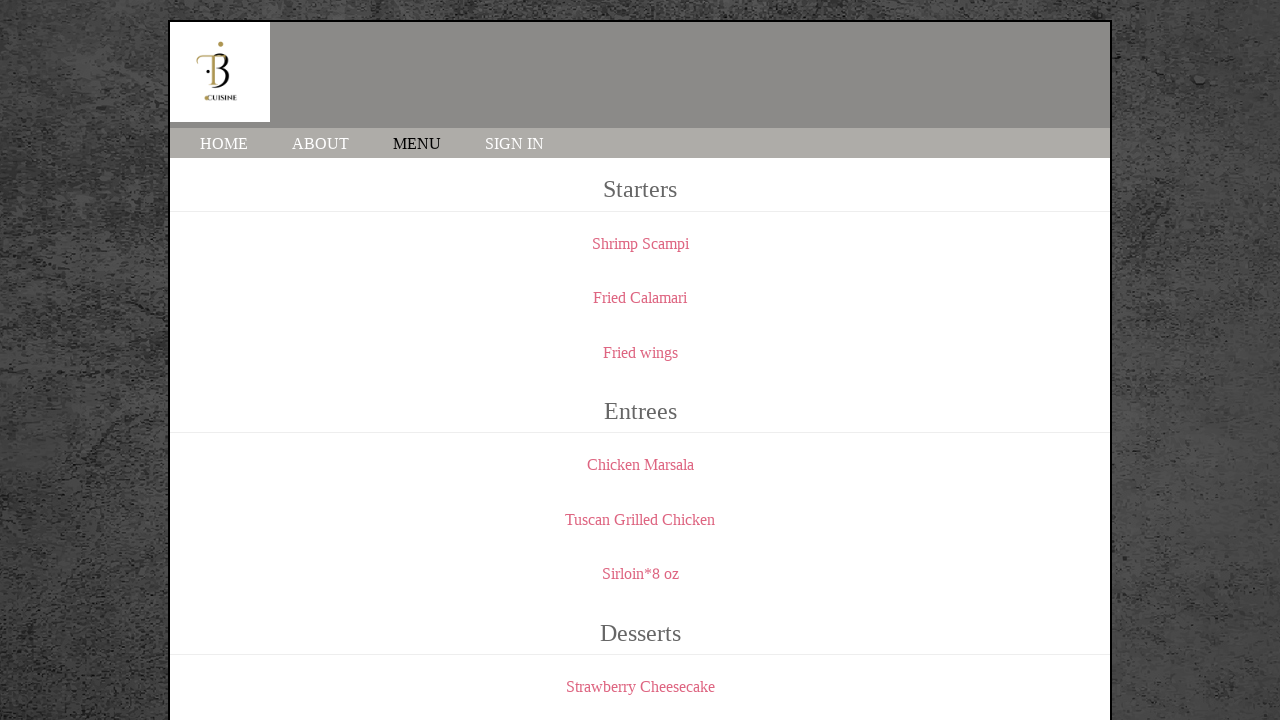

Menu elements loaded on the page
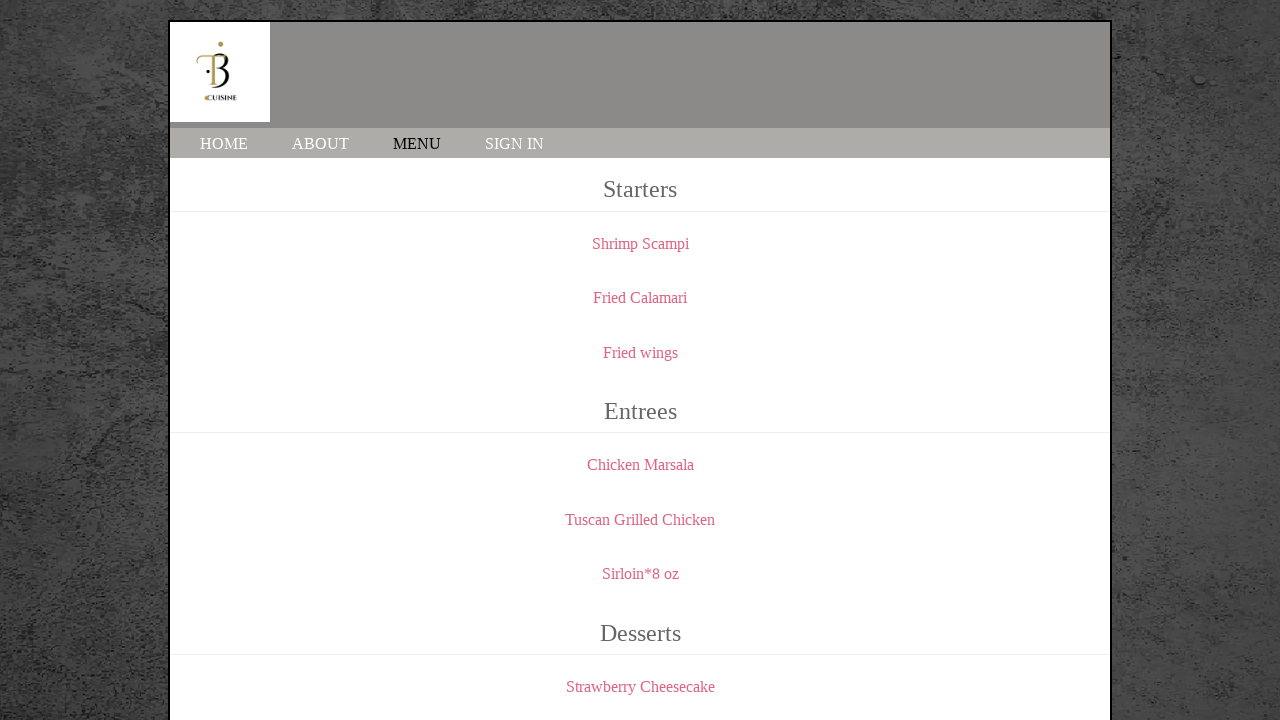

Located menu elements using .menu selector
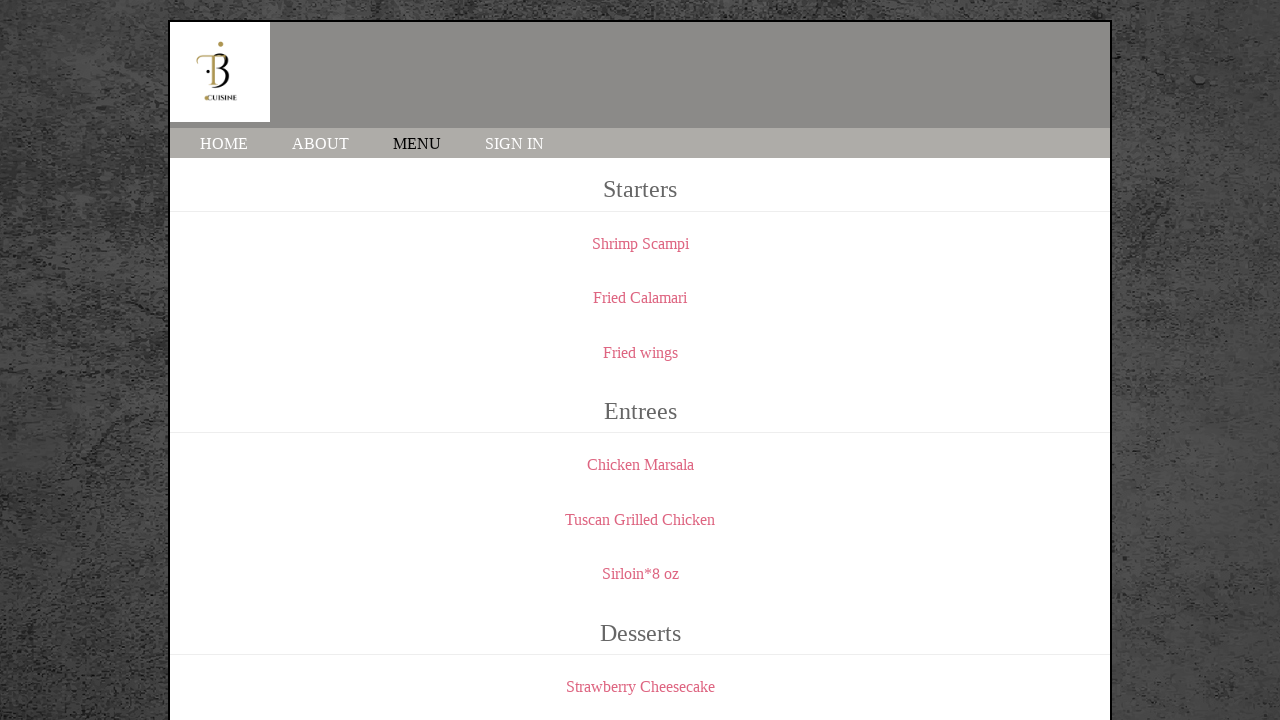

Verified that menu items are displayed on the page
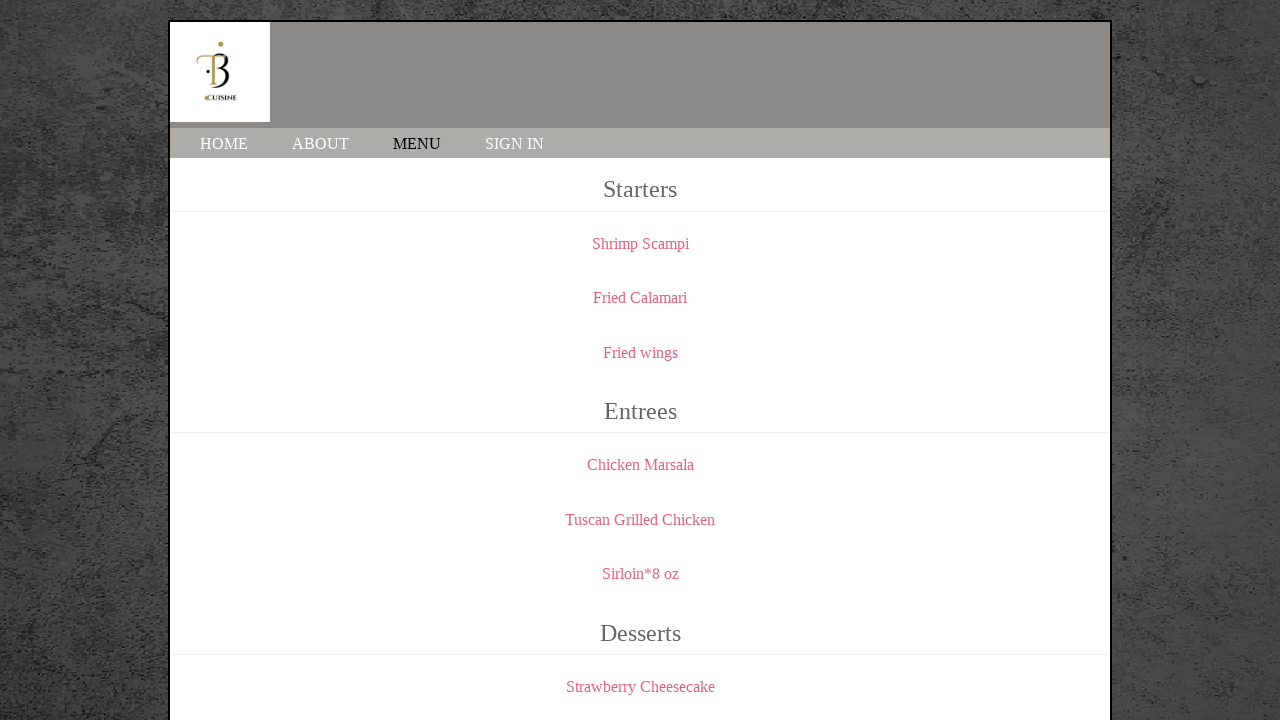

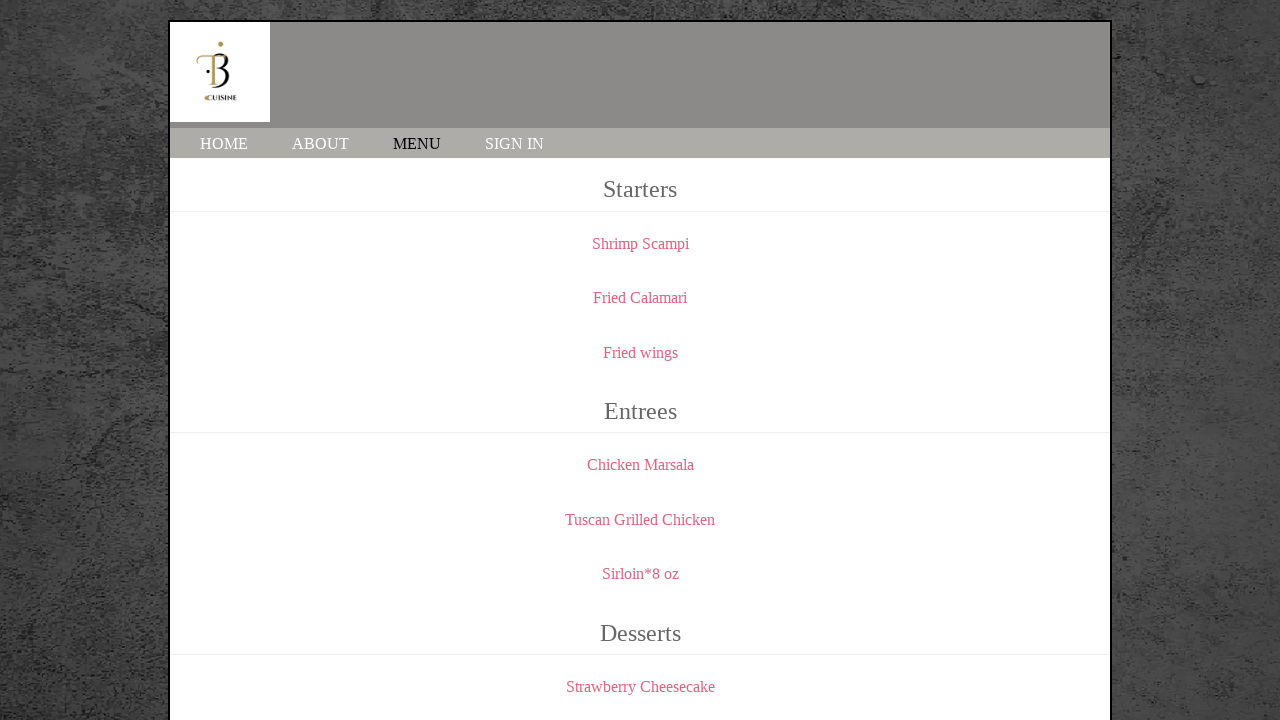